Tests sorting the Due column on table2 using semantic class selectors, verifying ascending order of due amounts.

Starting URL: http://the-internet.herokuapp.com/tables

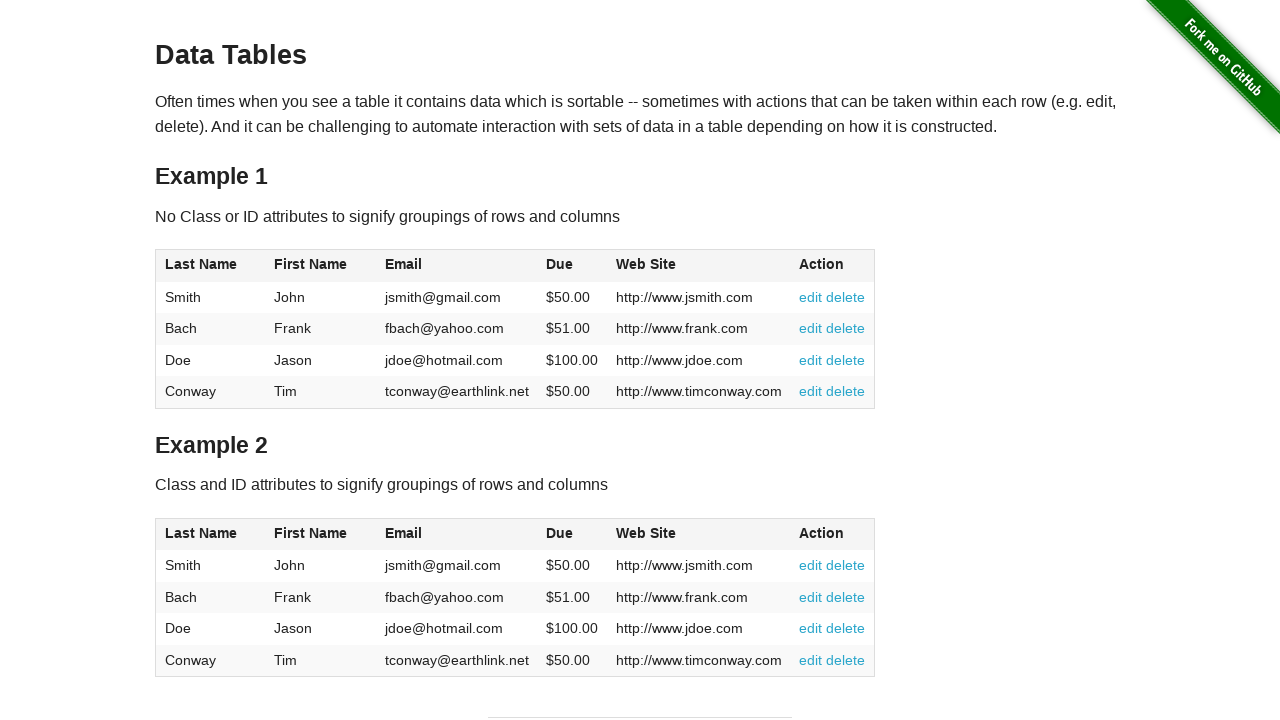

Clicked Due column header in table2 to sort at (560, 533) on #table2 thead .dues
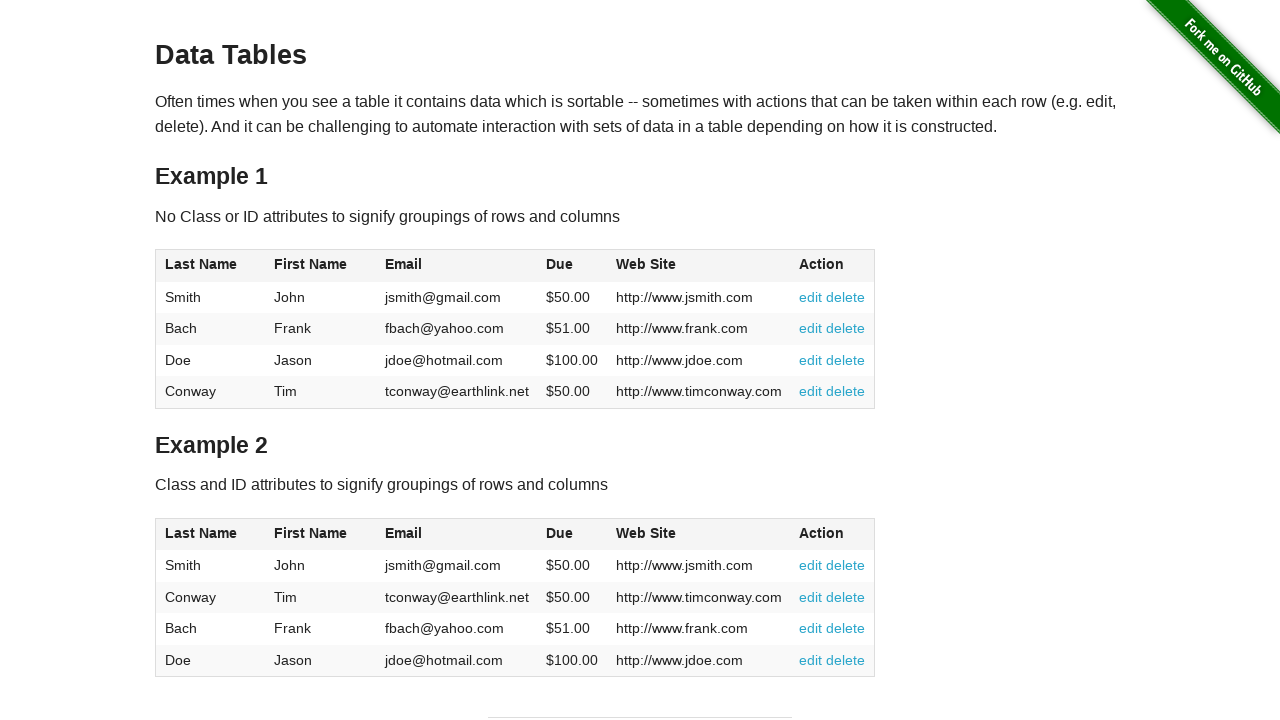

Waited for table2 body dues cells to load
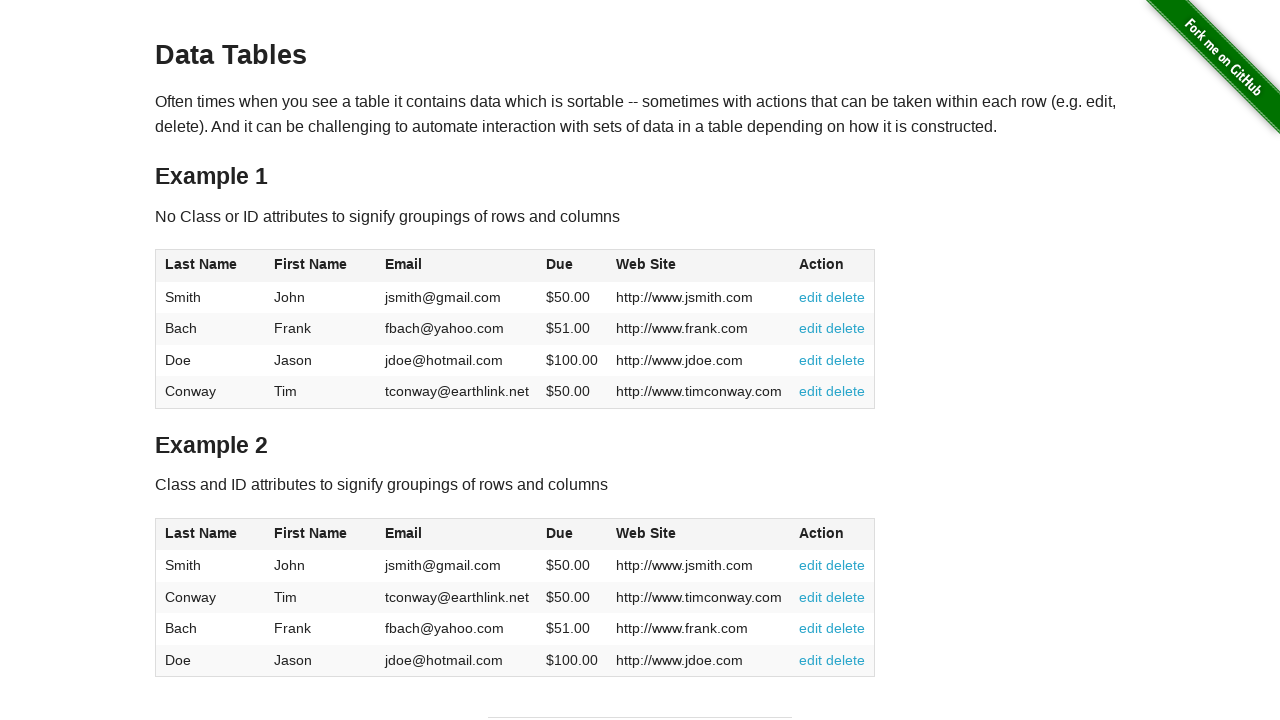

Retrieved all due amount cells from table2
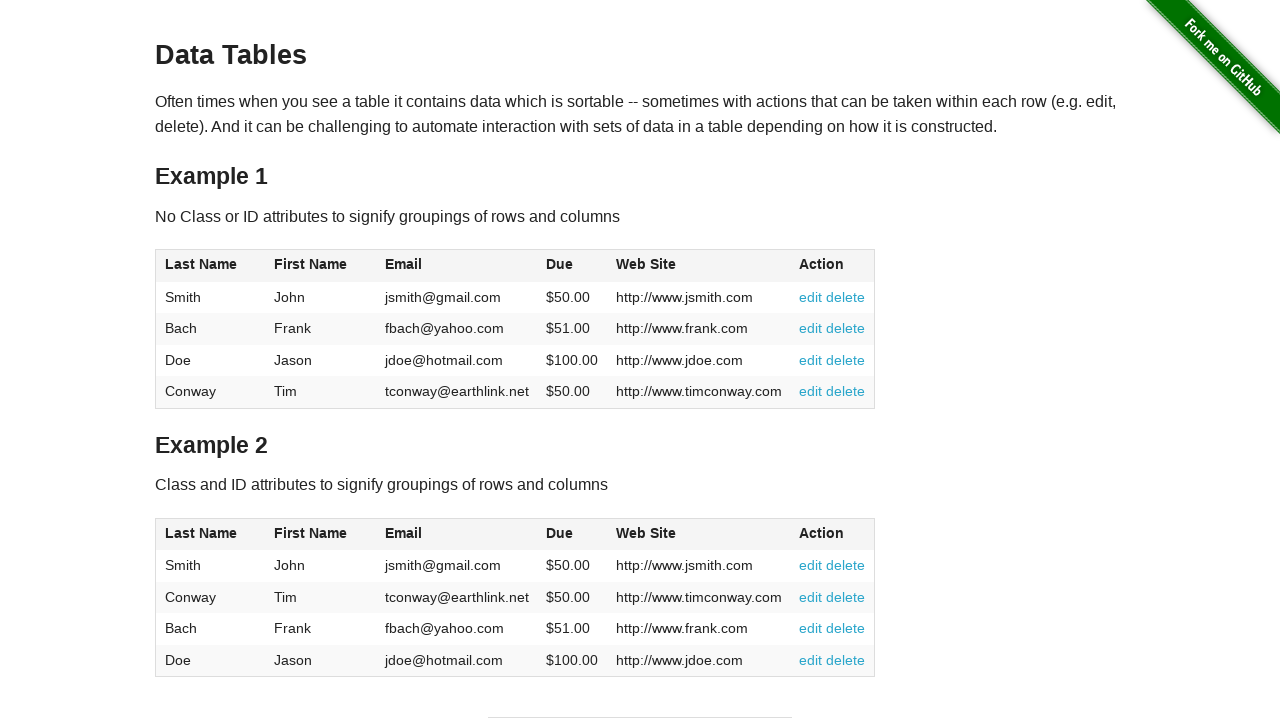

Extracted and converted due values to floats
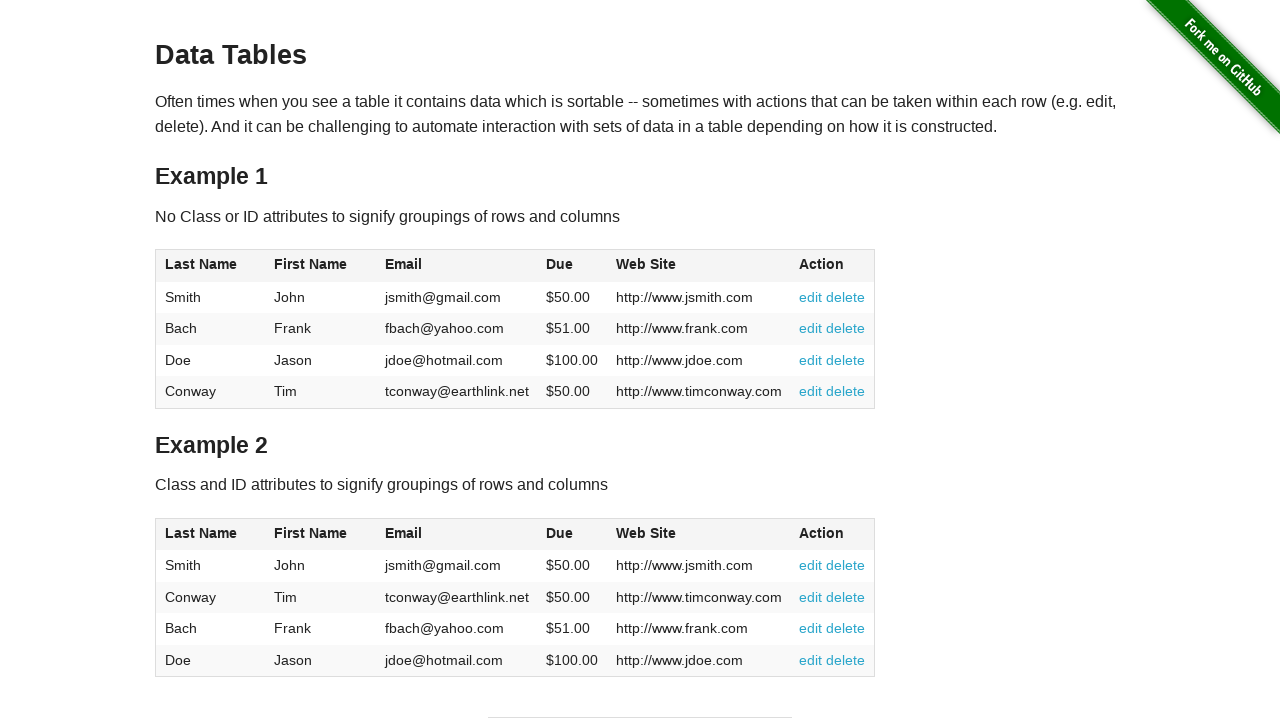

Verified all due amounts are sorted in ascending order
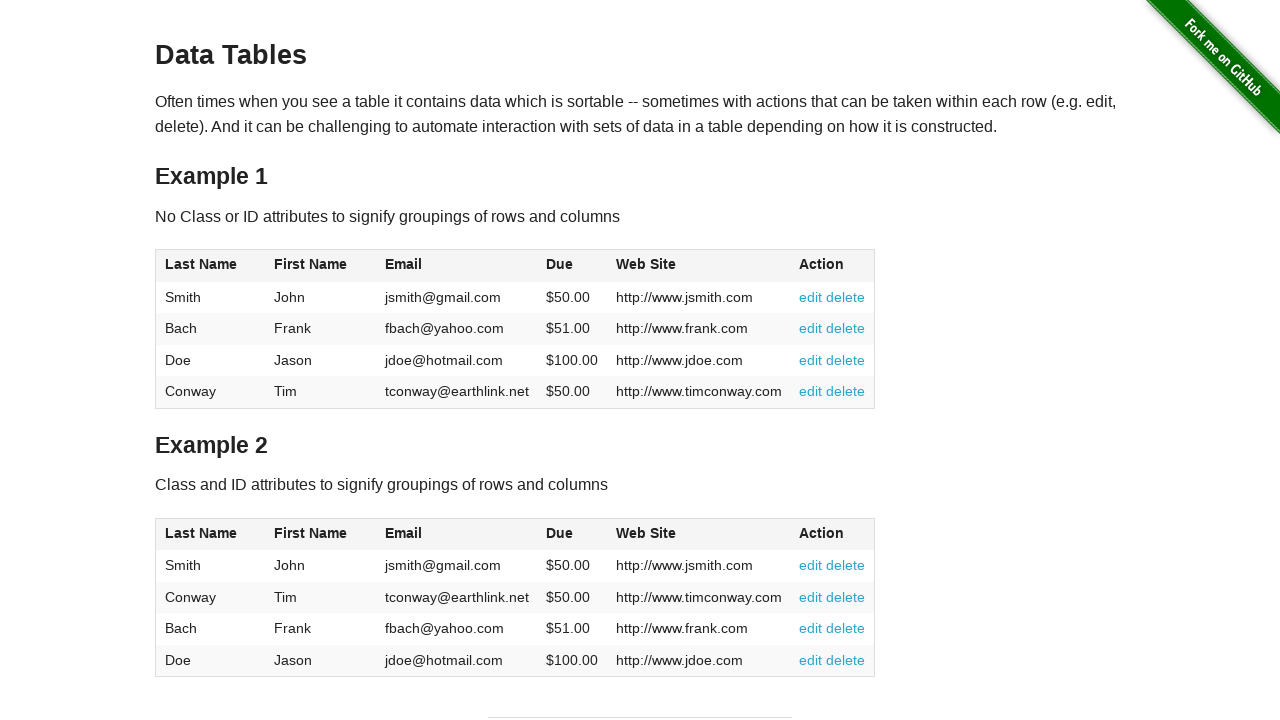

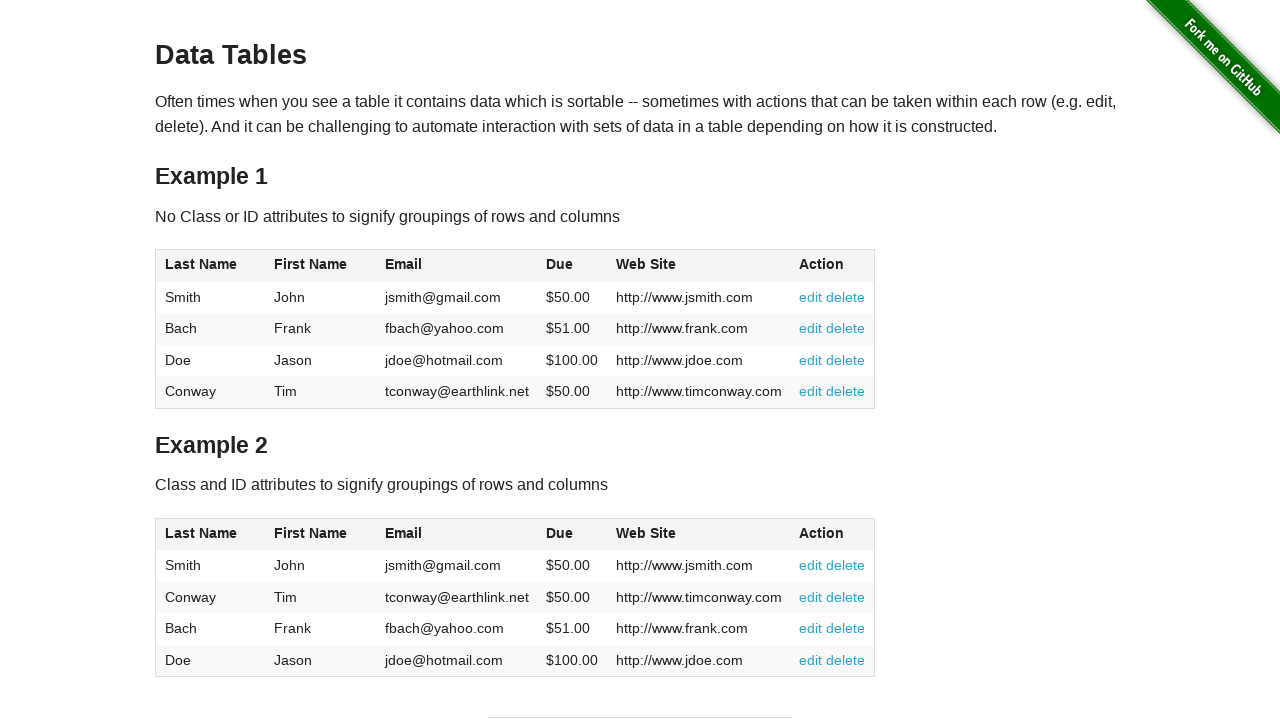